Tests table interaction functionality by verifying table structure (columns, rows, cells) and clicking the table header to sort the table, then verifying the sorted content.

Starting URL: https://v1.training-support.net/selenium/tables

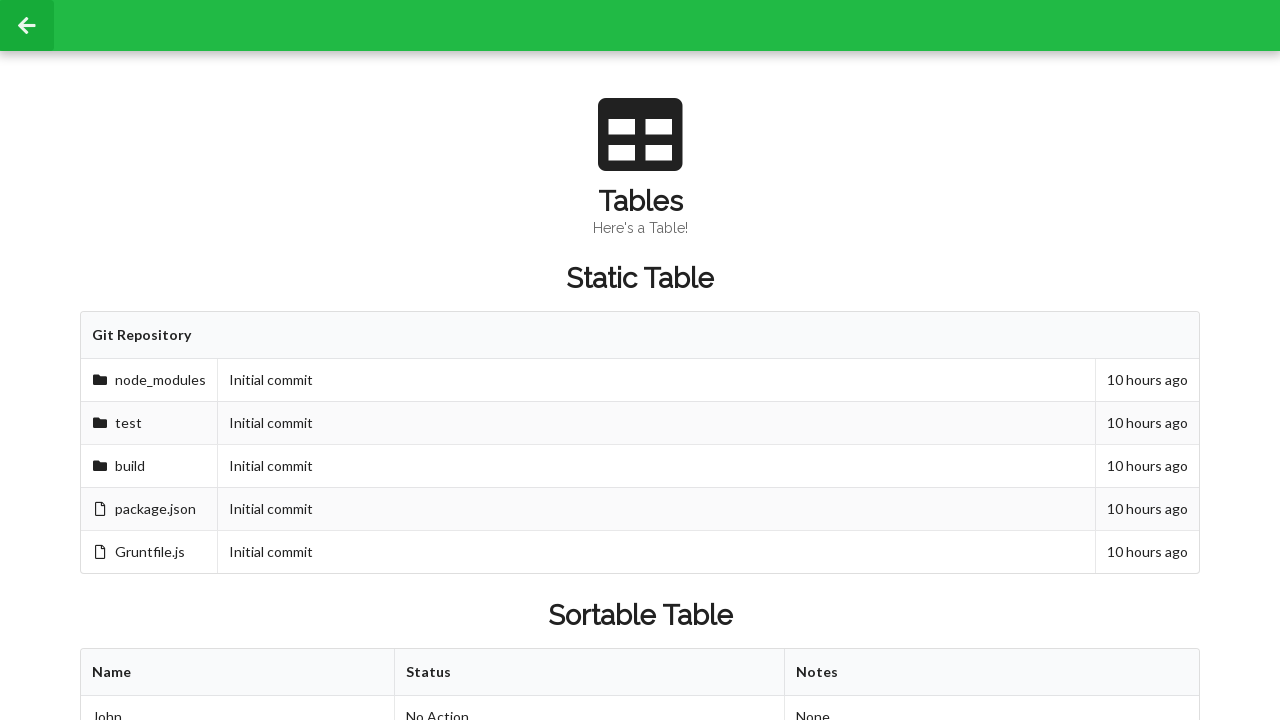

Waited for sortable table with id 'sortableTable' to be present
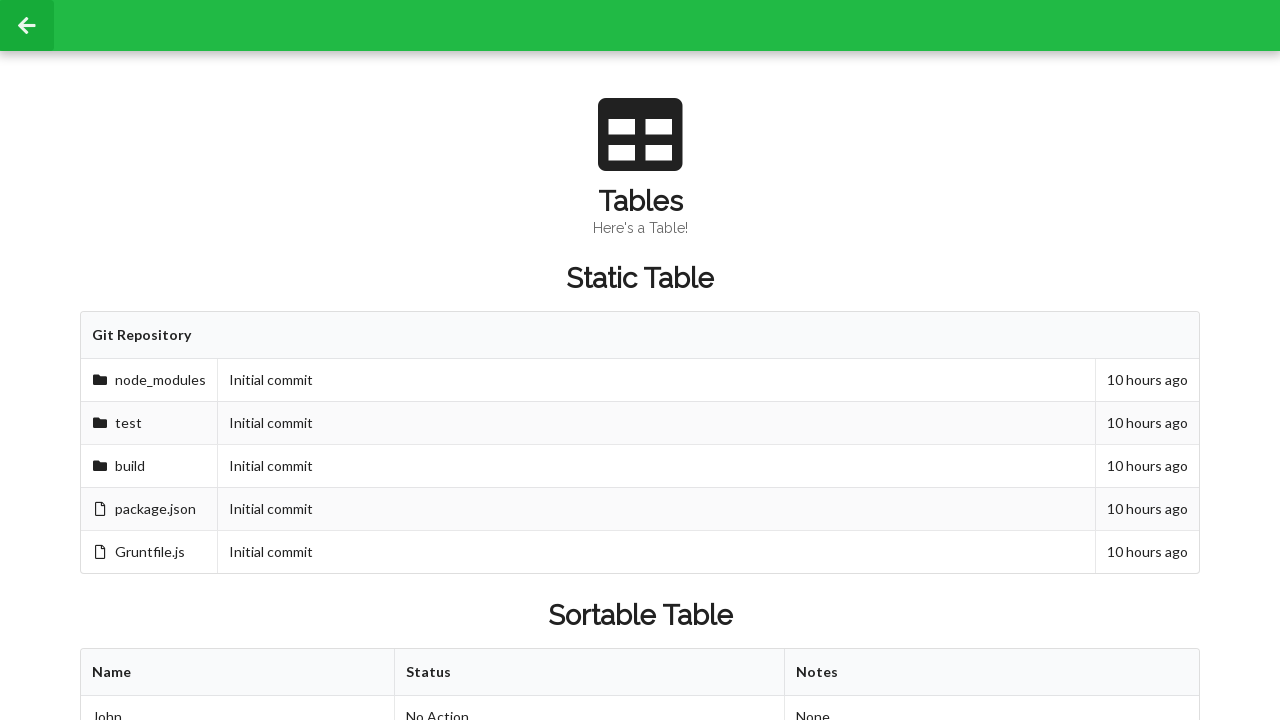

Verified table columns exist in first row
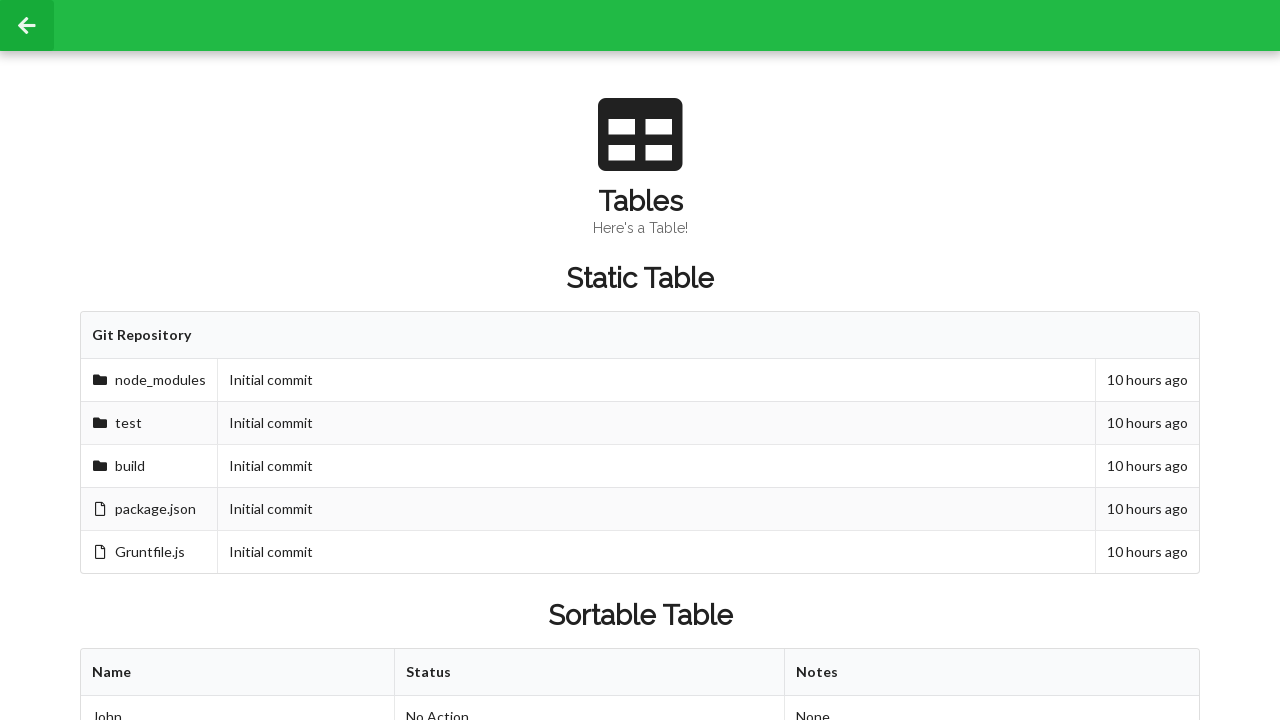

Verified table rows exist in tbody
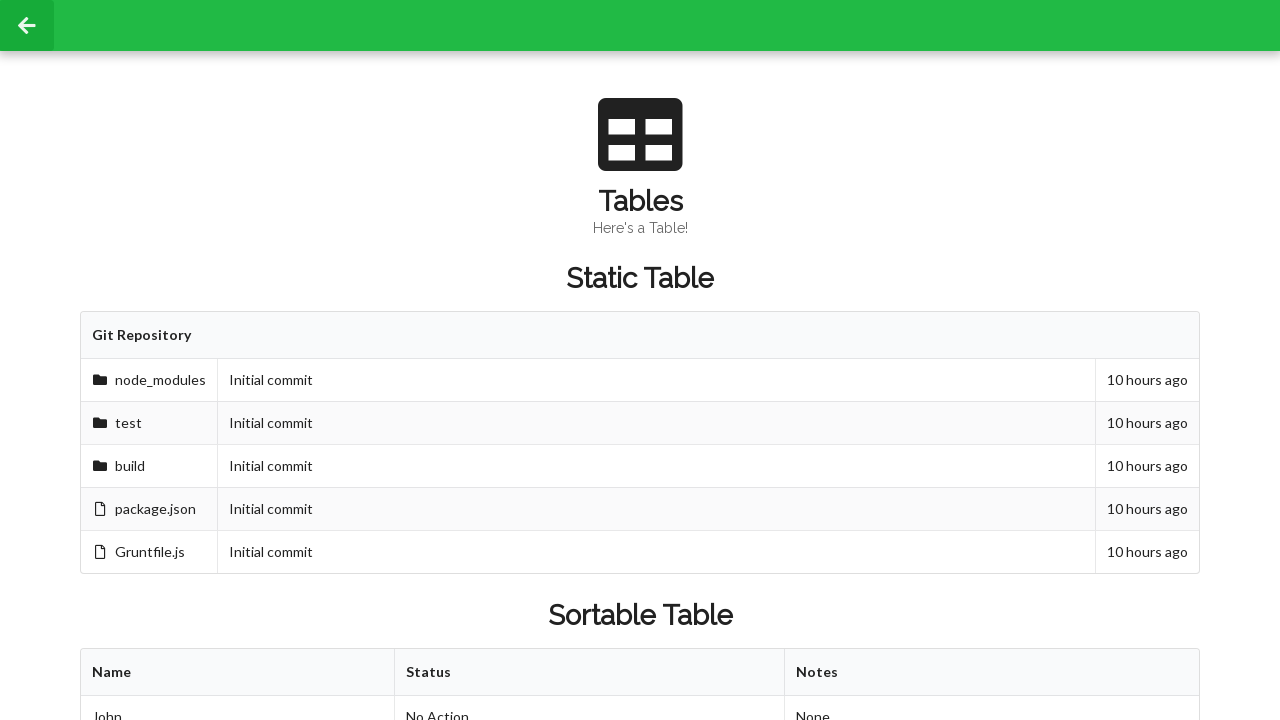

Located cell at second row, second column before sorting
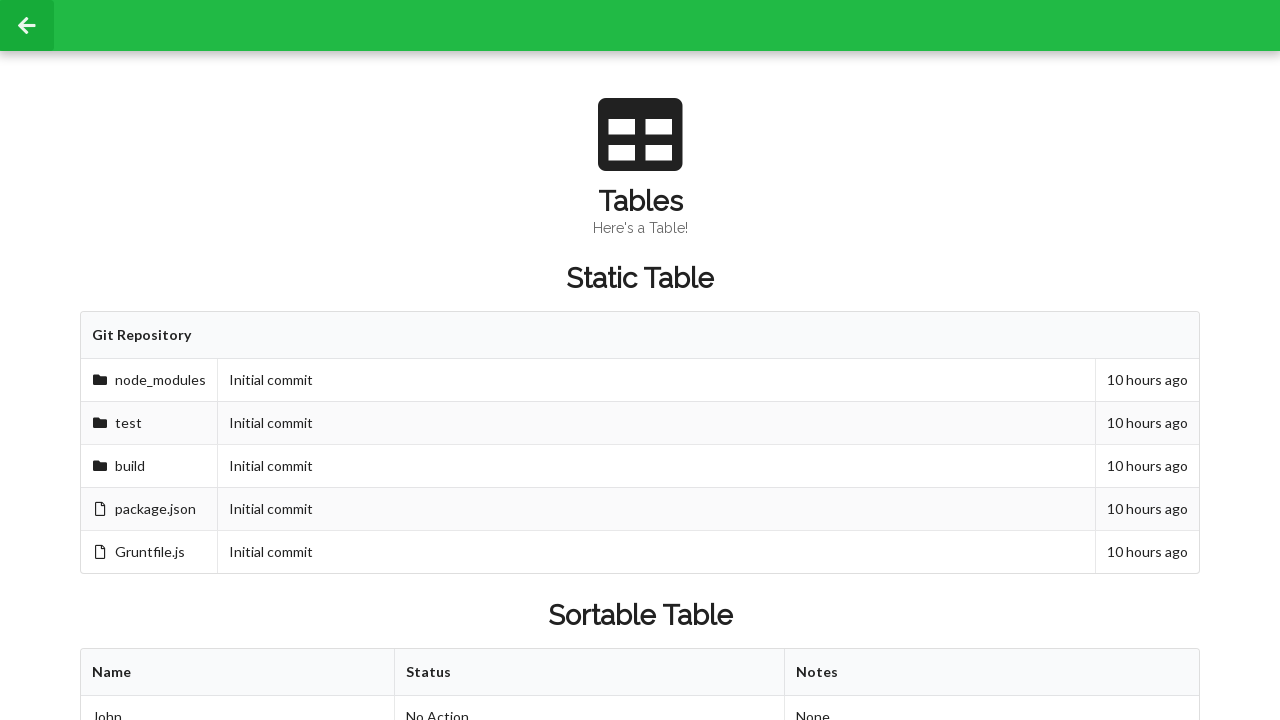

Clicked table header to sort the table at (238, 673) on xpath=//table[@id='sortableTable']/thead/tr/th
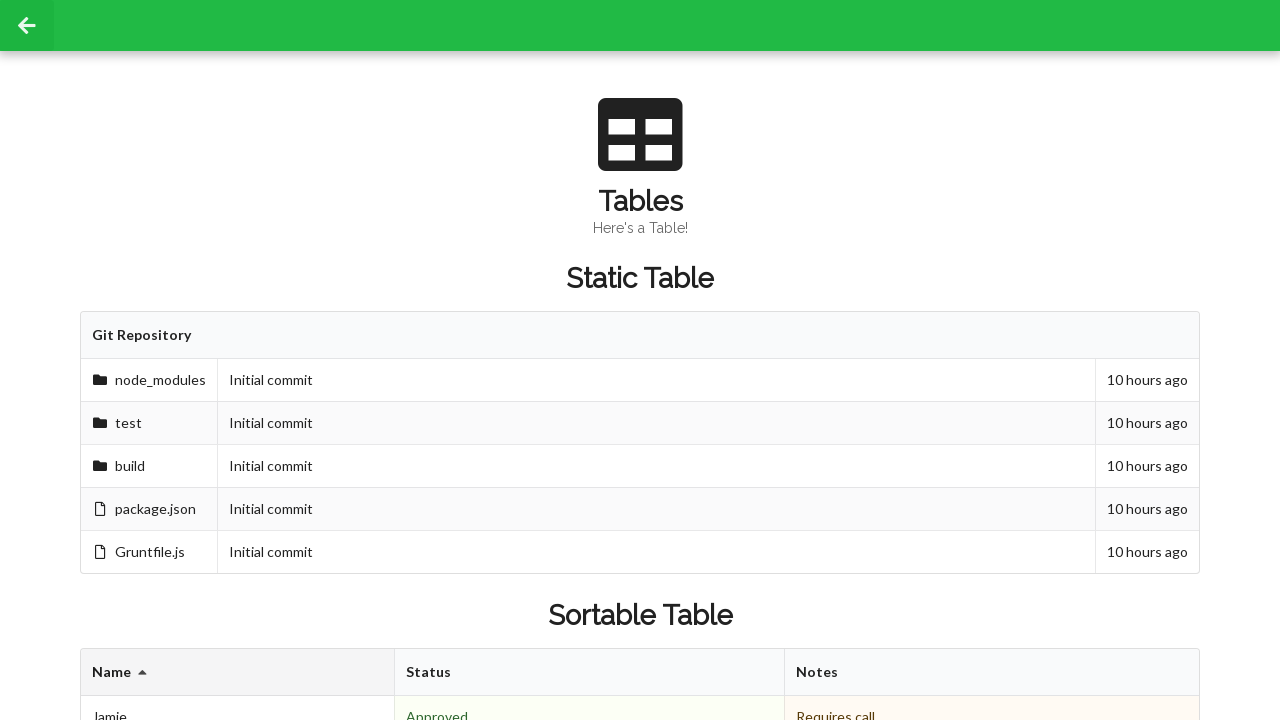

Verified cell at second row, second column is still accessible after sorting
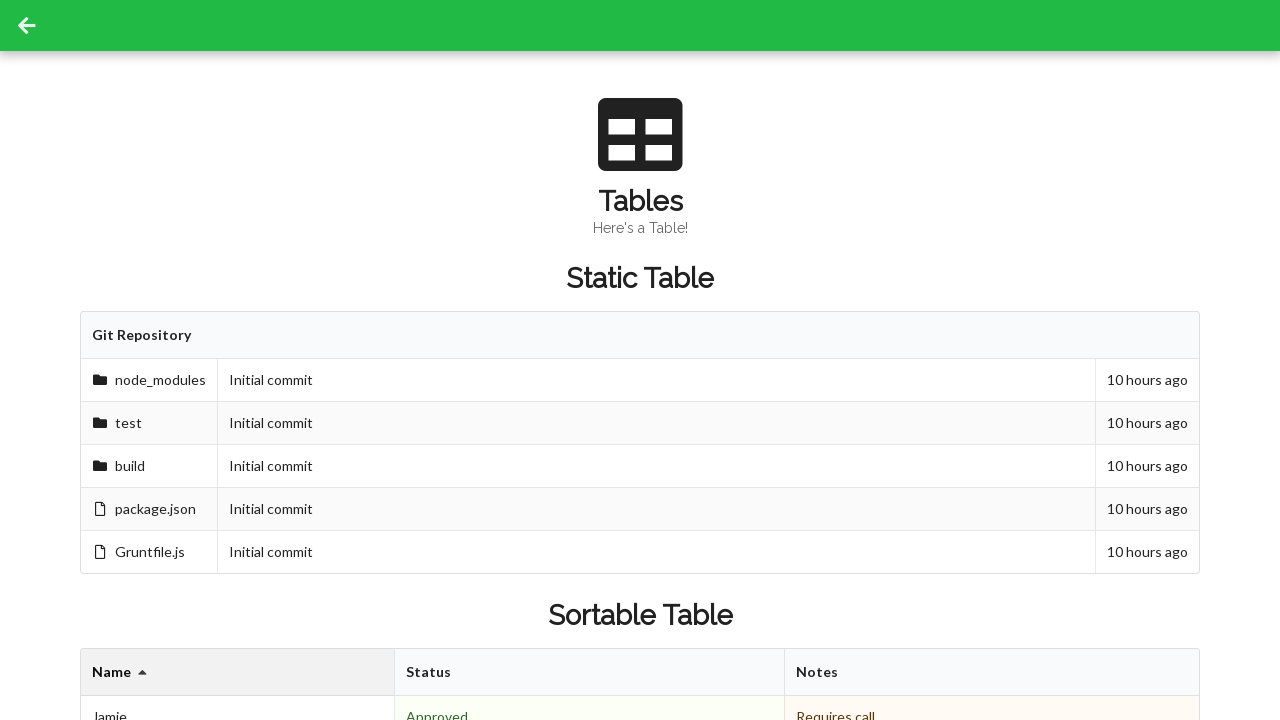

Verified footer cells exist in table footer
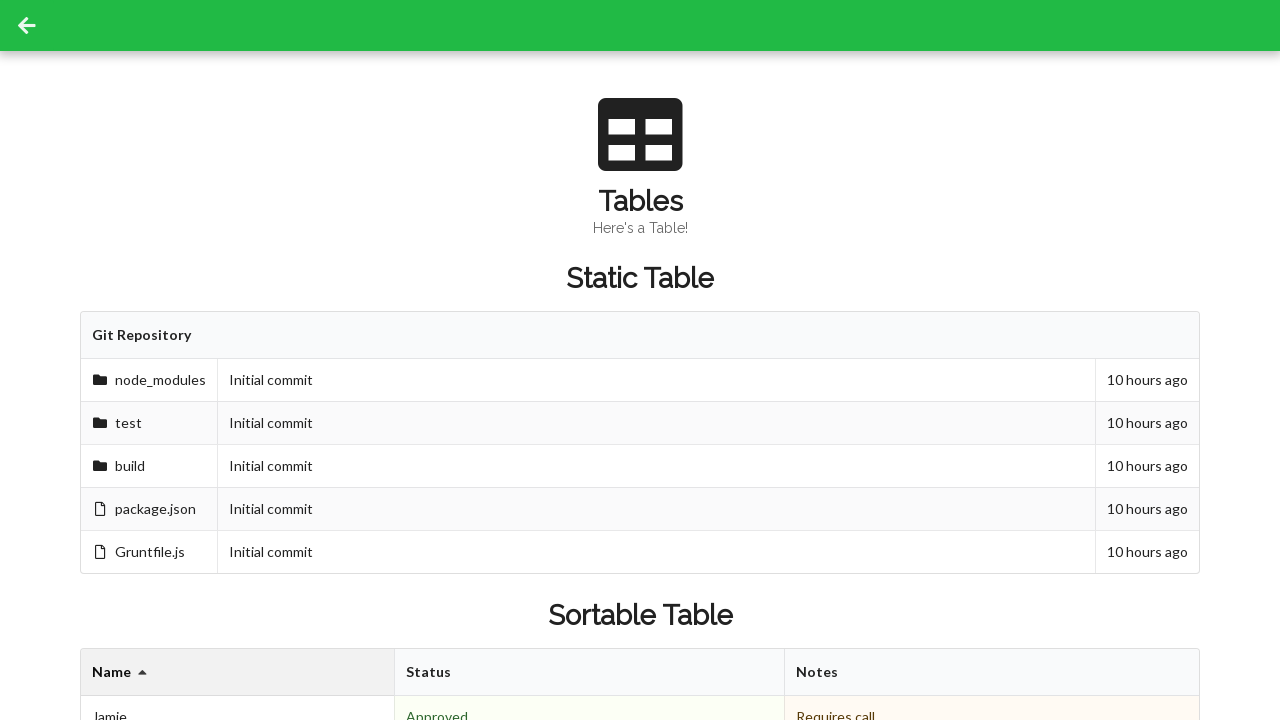

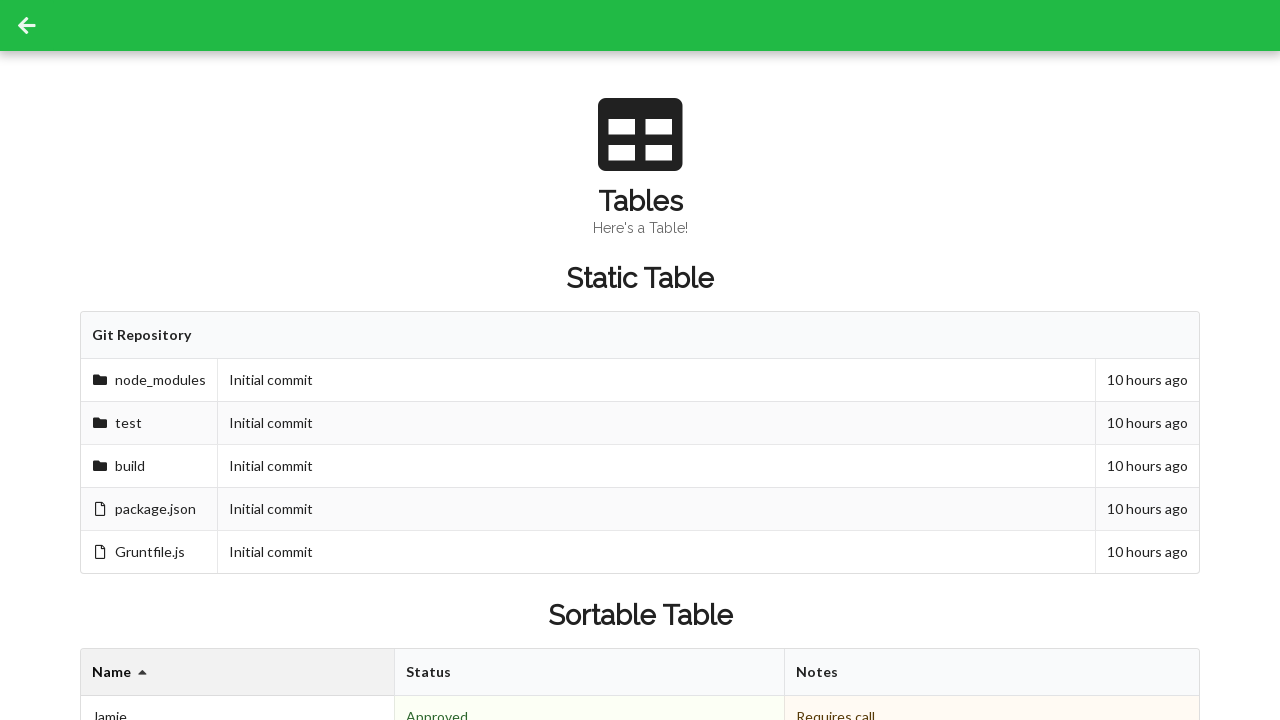